Tests autocomplete functionality by typing a character in the search input, waiting for suggestions to appear, selecting a random suggestion, and verifying the input field contains the selected value.

Starting URL: http://www.seleniumui.moderntester.pl/autocomplete.php

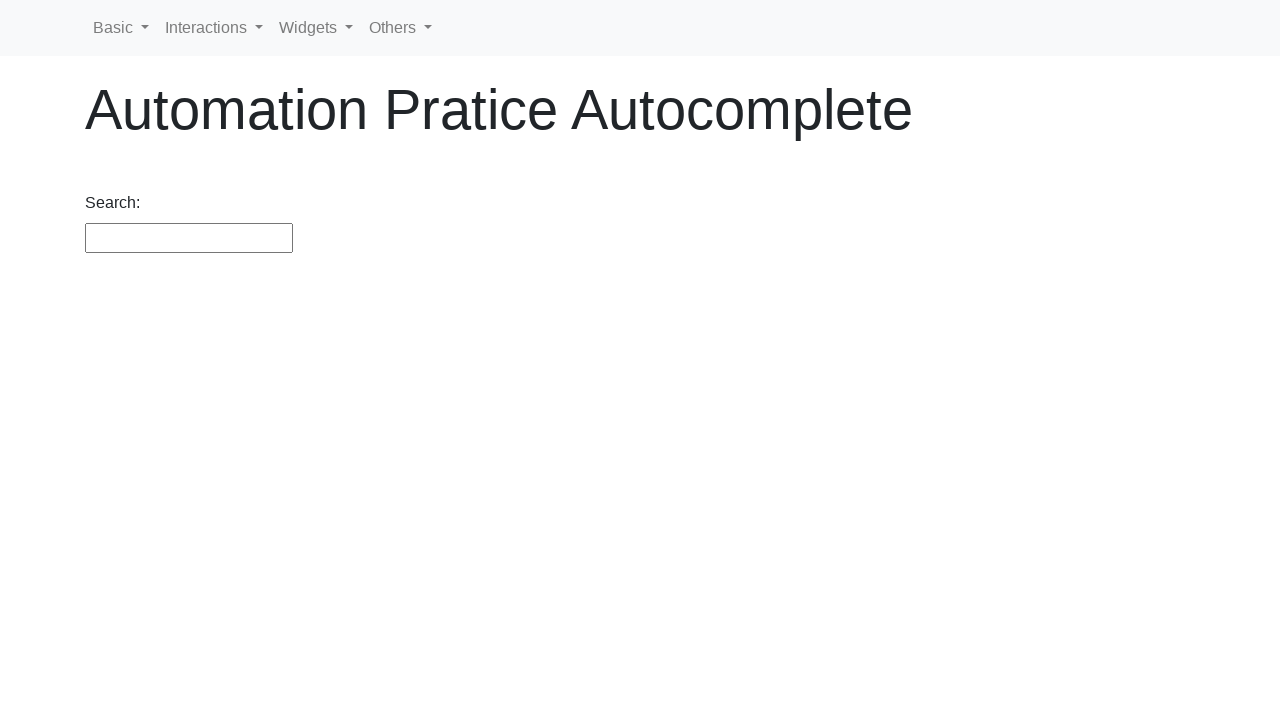

Typed 'a' in search input to trigger autocomplete on #search
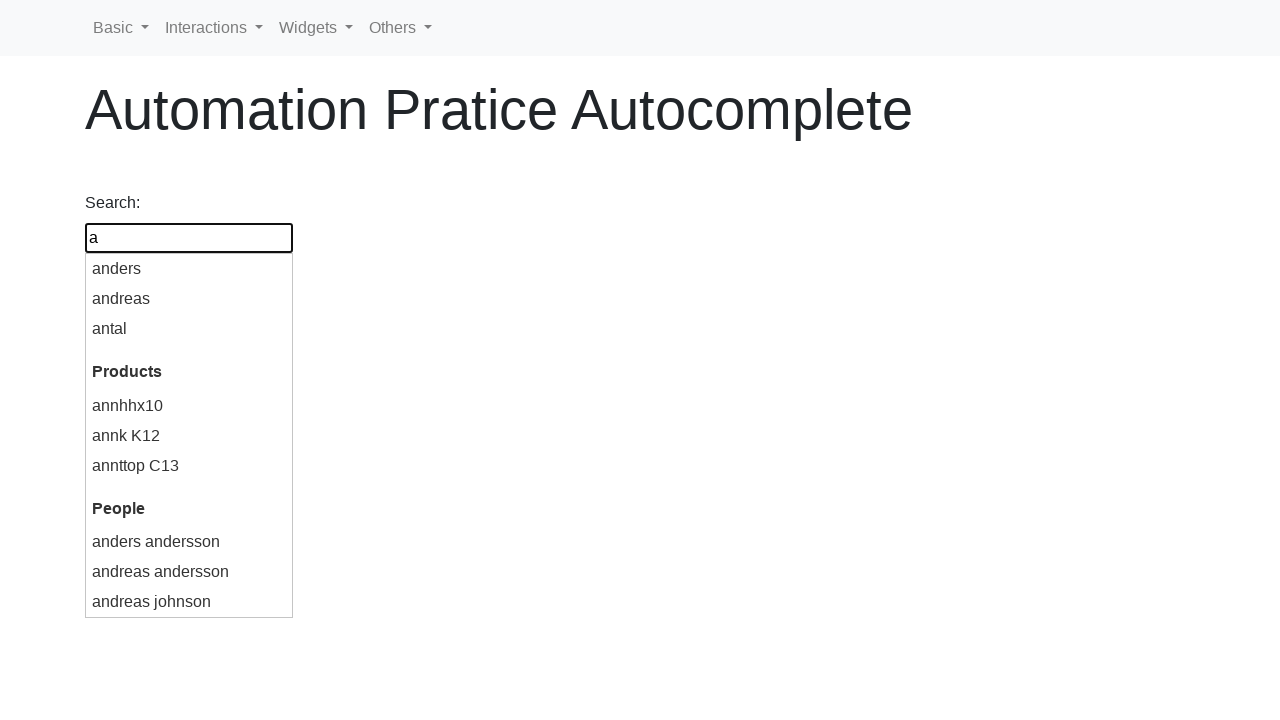

Autocomplete suggestions appeared
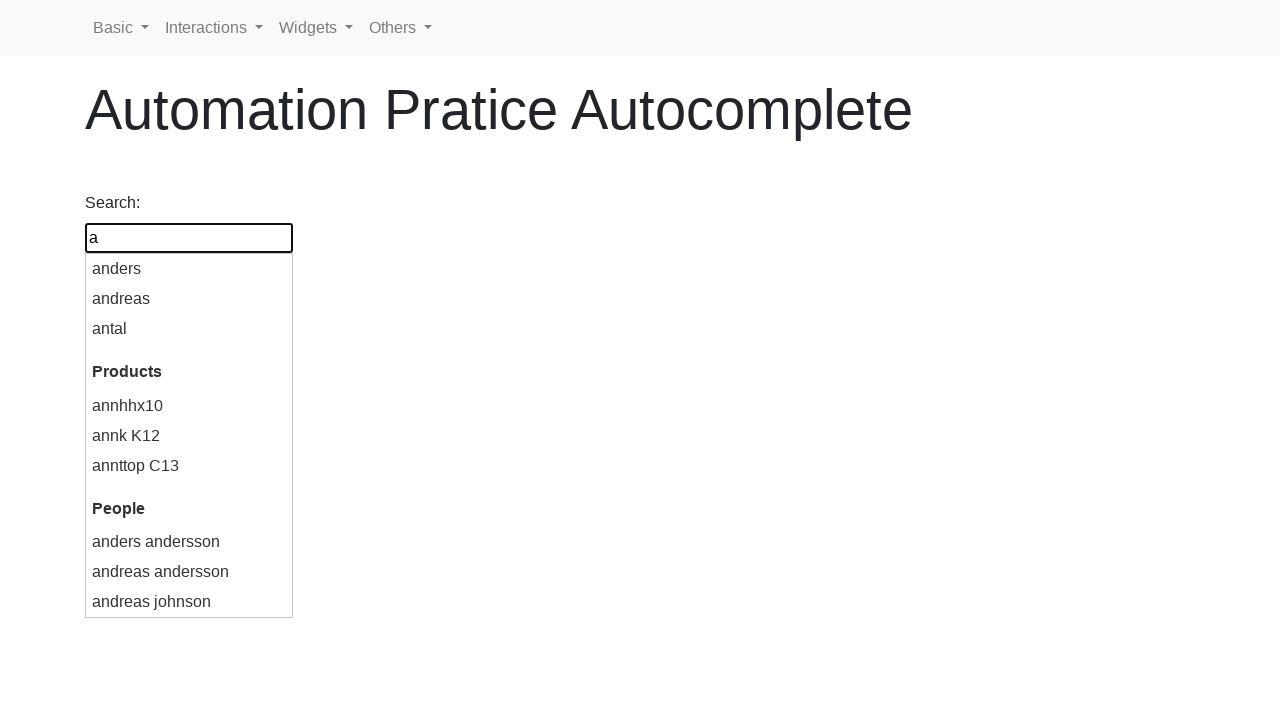

Retrieved 11 autocomplete suggestions
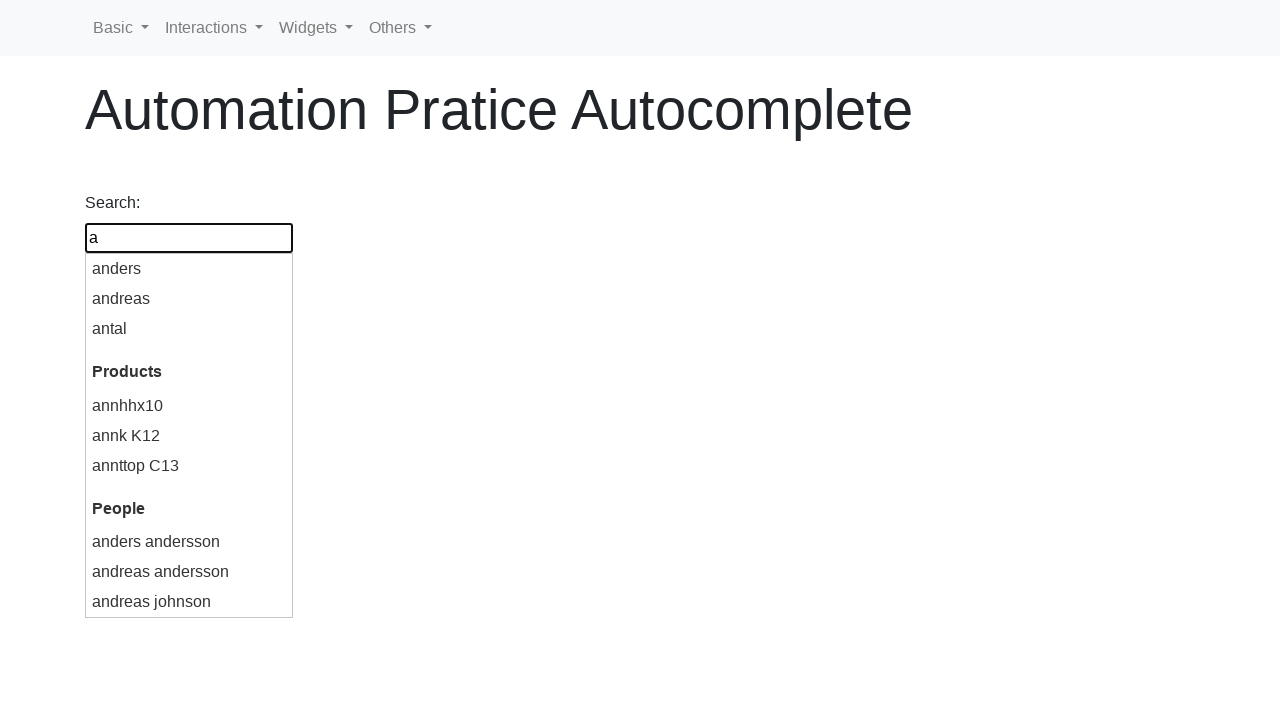

Selected random suggestion at index 8: 'anders andersson'
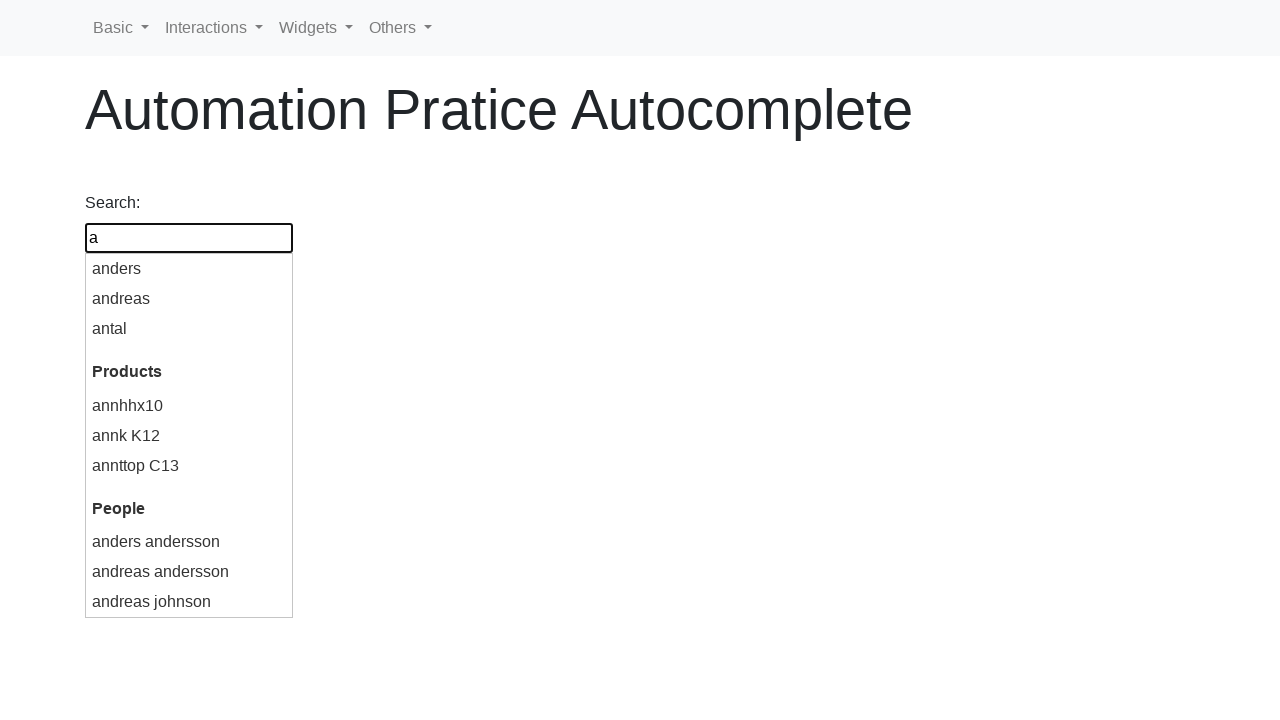

Clicked on suggestion 'anders andersson' at (189, 542) on #ui-id-1 li >> nth=8
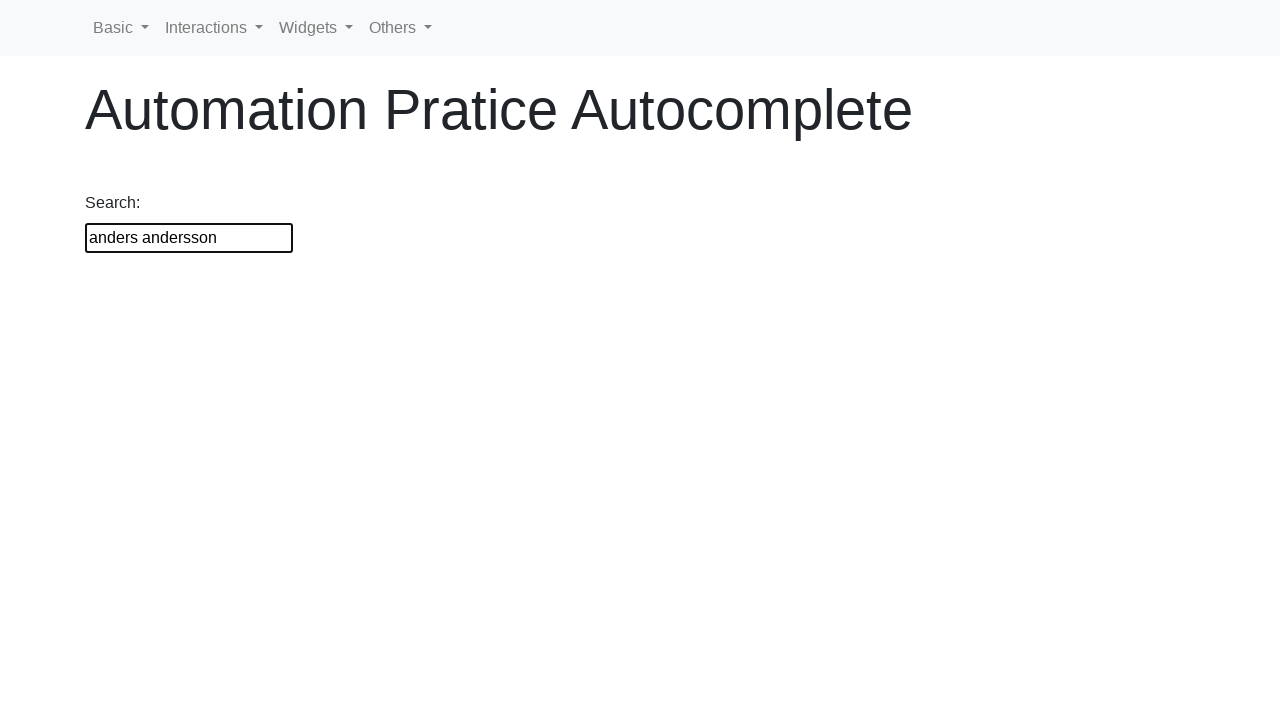

Retrieved input value: 'anders andersson'
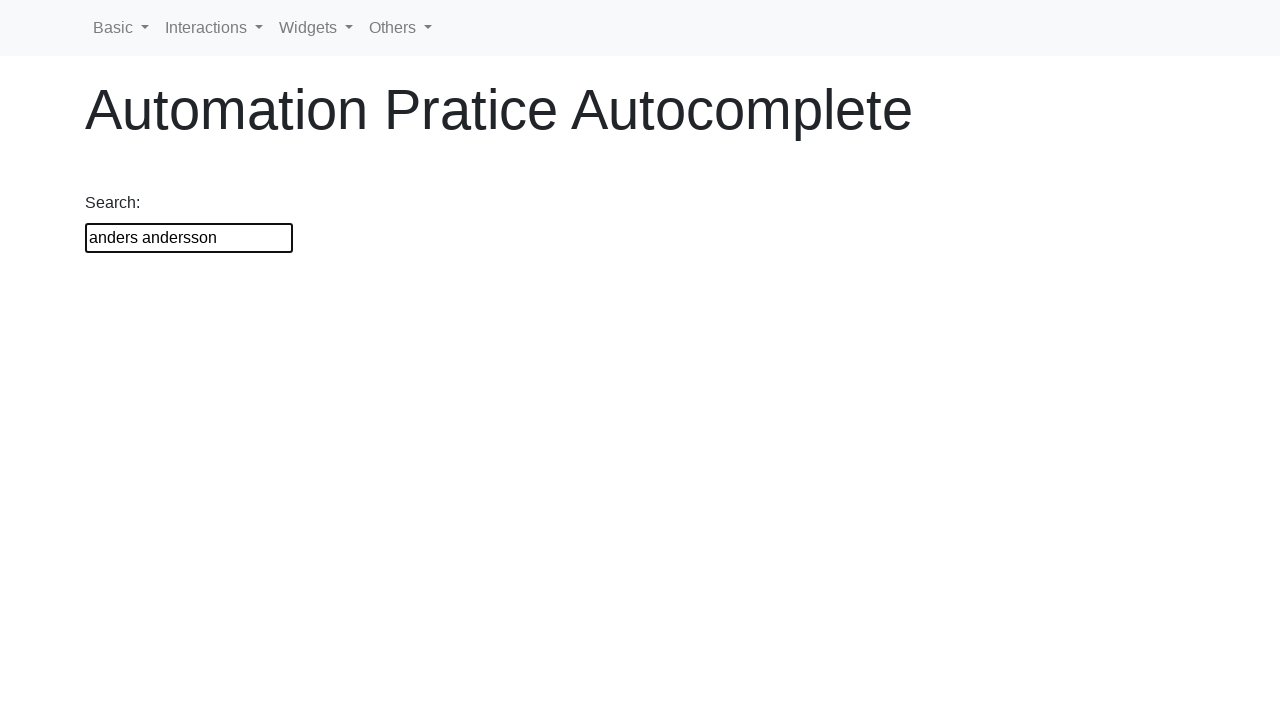

Verified input value matches selected suggestion
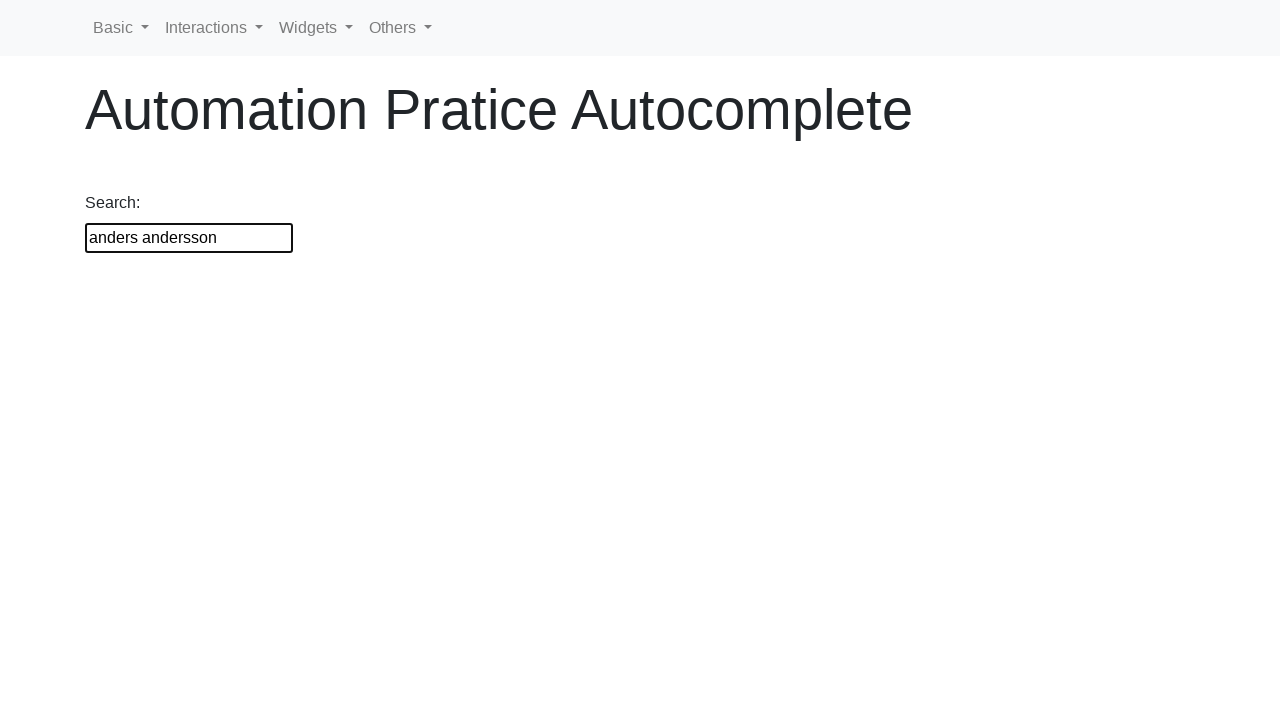

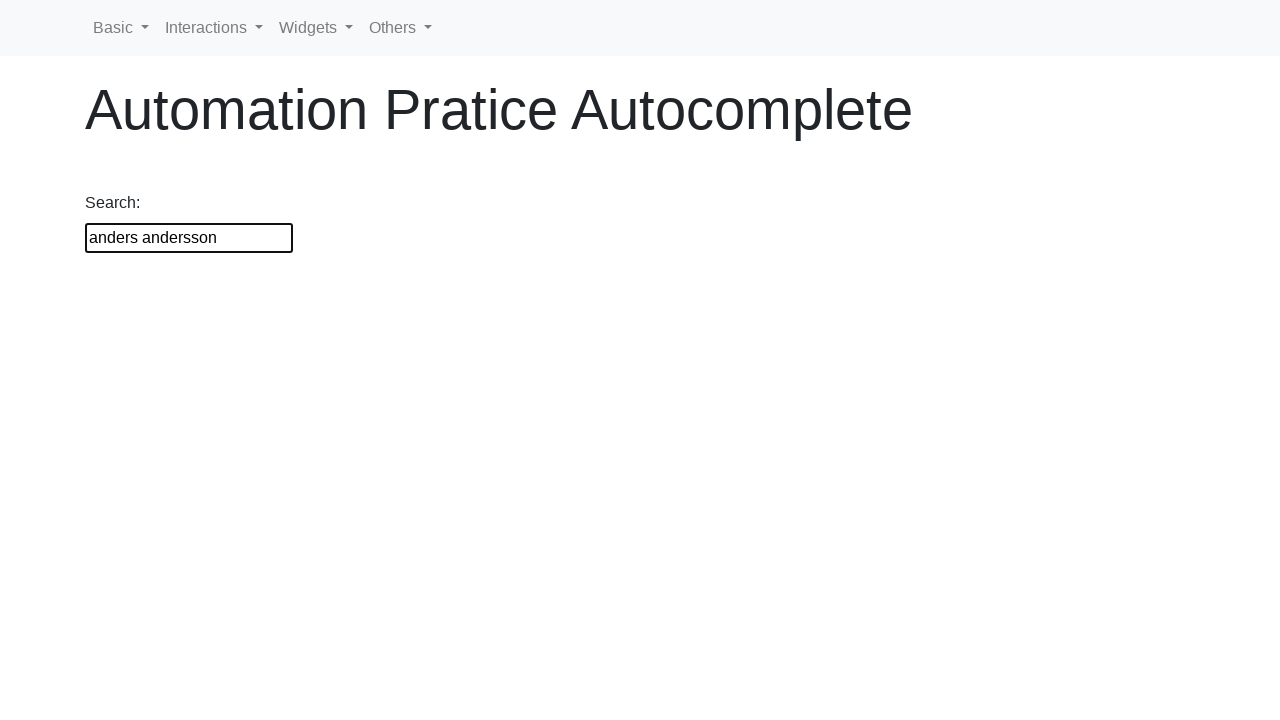